Tests sorting functionality on position column by clicking the column header and navigating through pages

Starting URL: https://datatables.net/extensions/autofill/examples/initialisation/focus.html

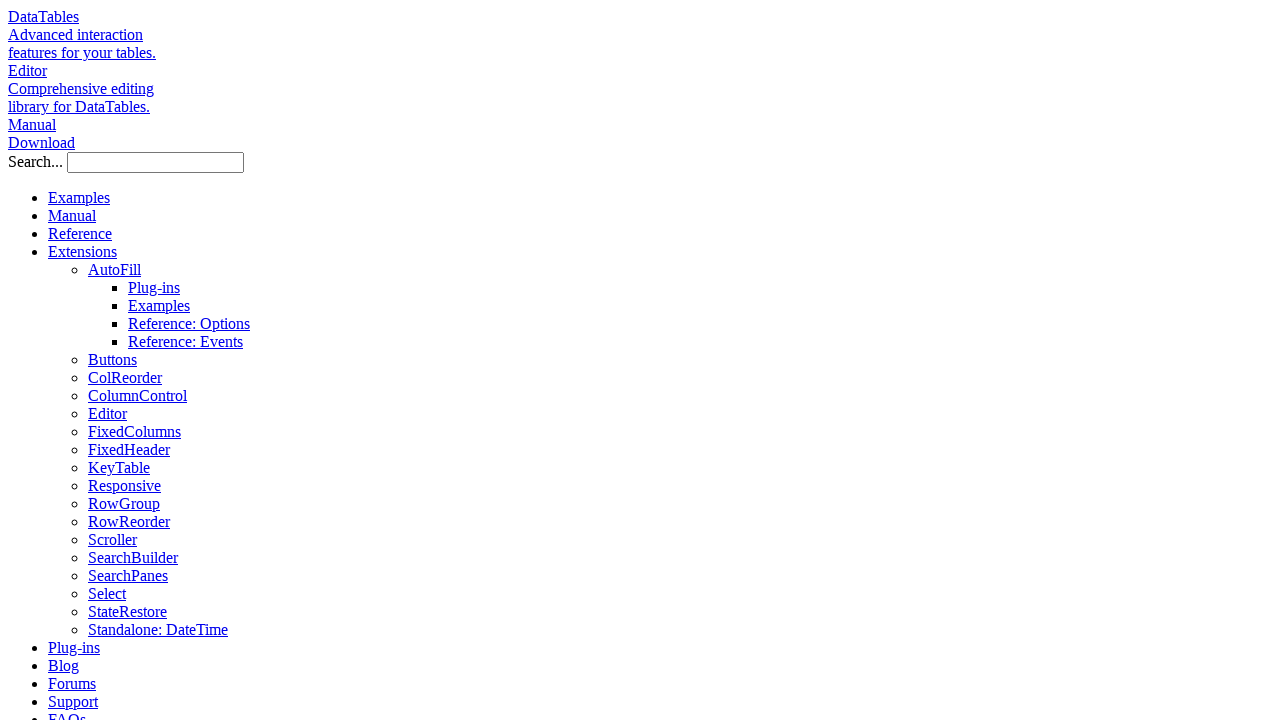

Retrieved total page count from pagination buttons
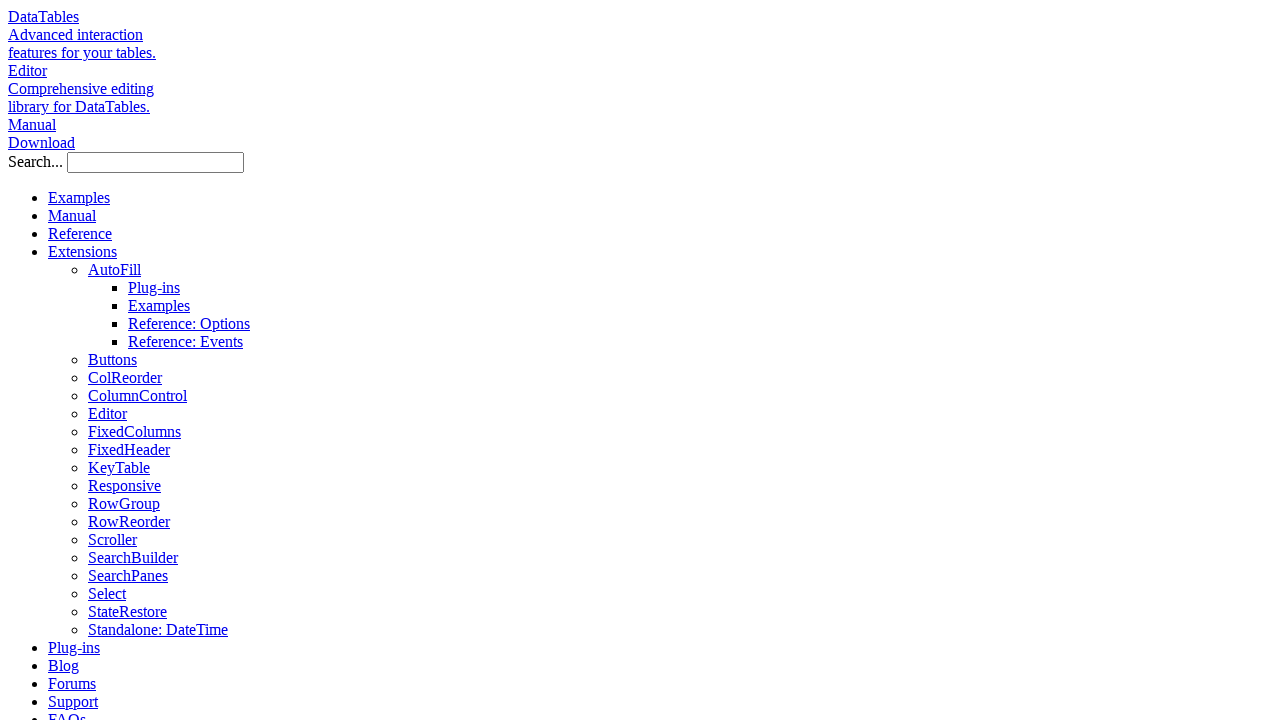

Refreshed the page
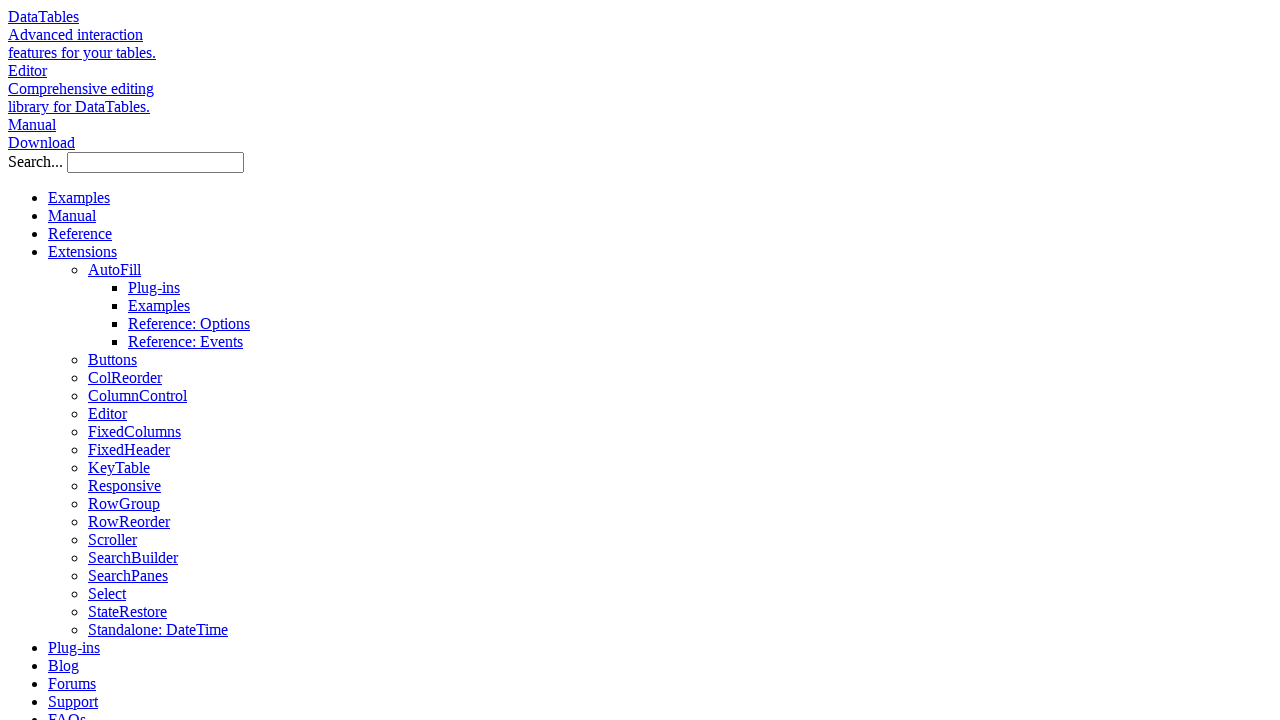

Clicked on Position column header to sort at (238, 361) on xpath=//table[@id='example']/thead/tr/th[2]
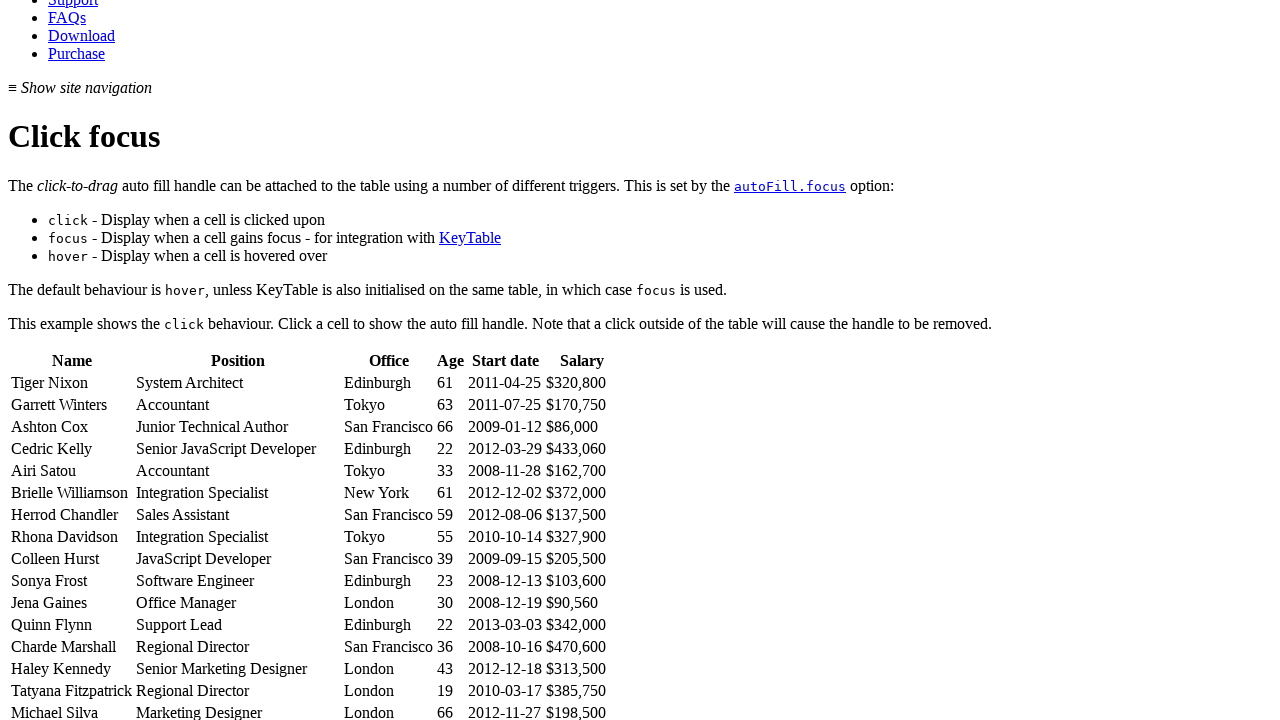

Waited for sorting to complete
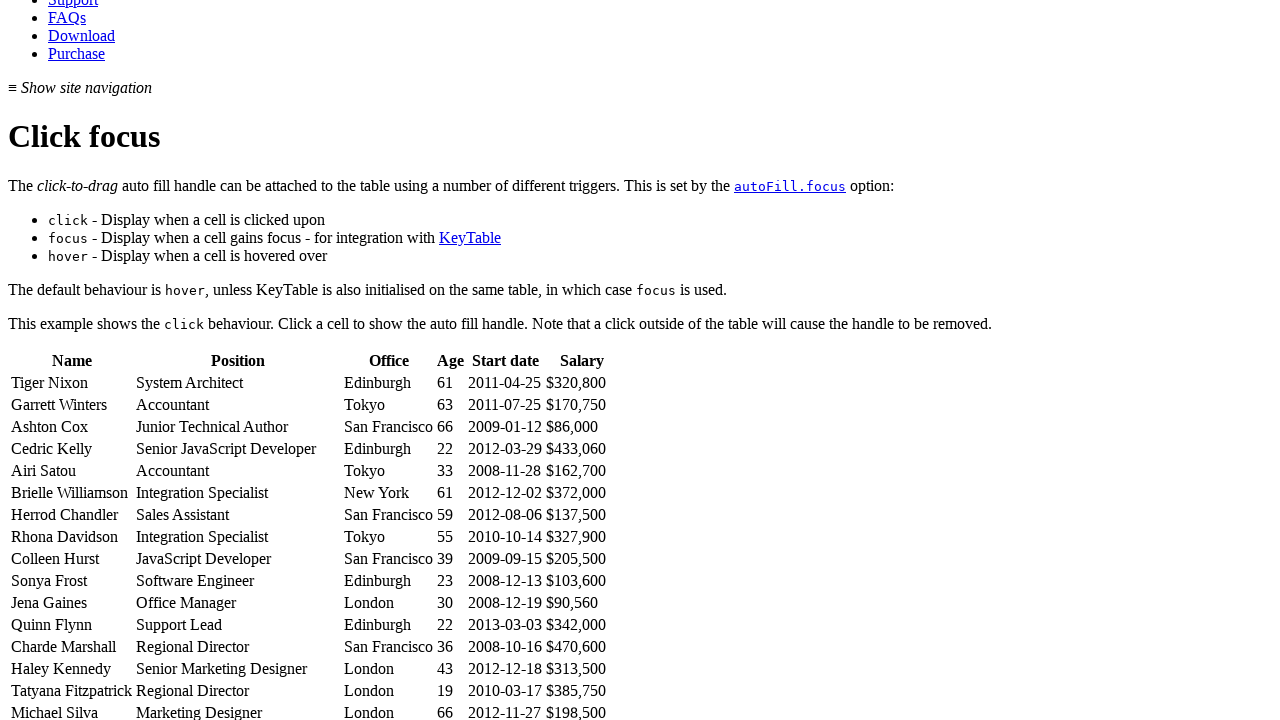

Refreshed the page after navigating through sorted results
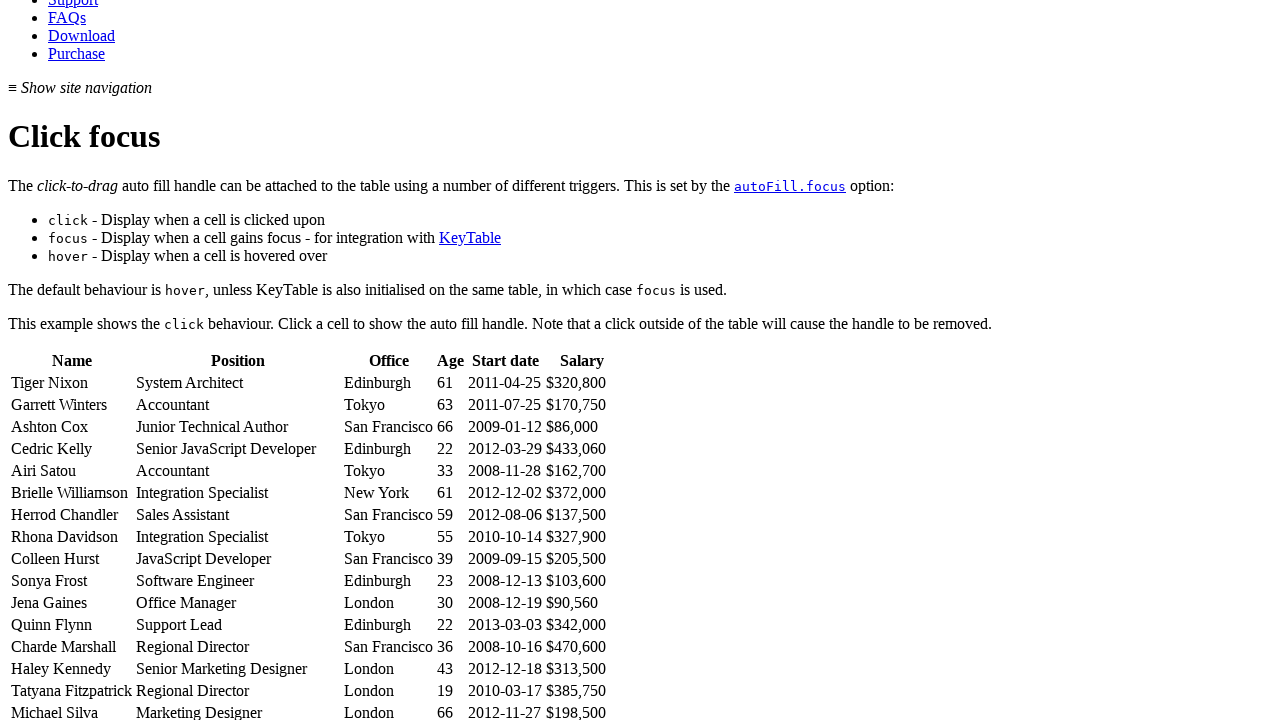

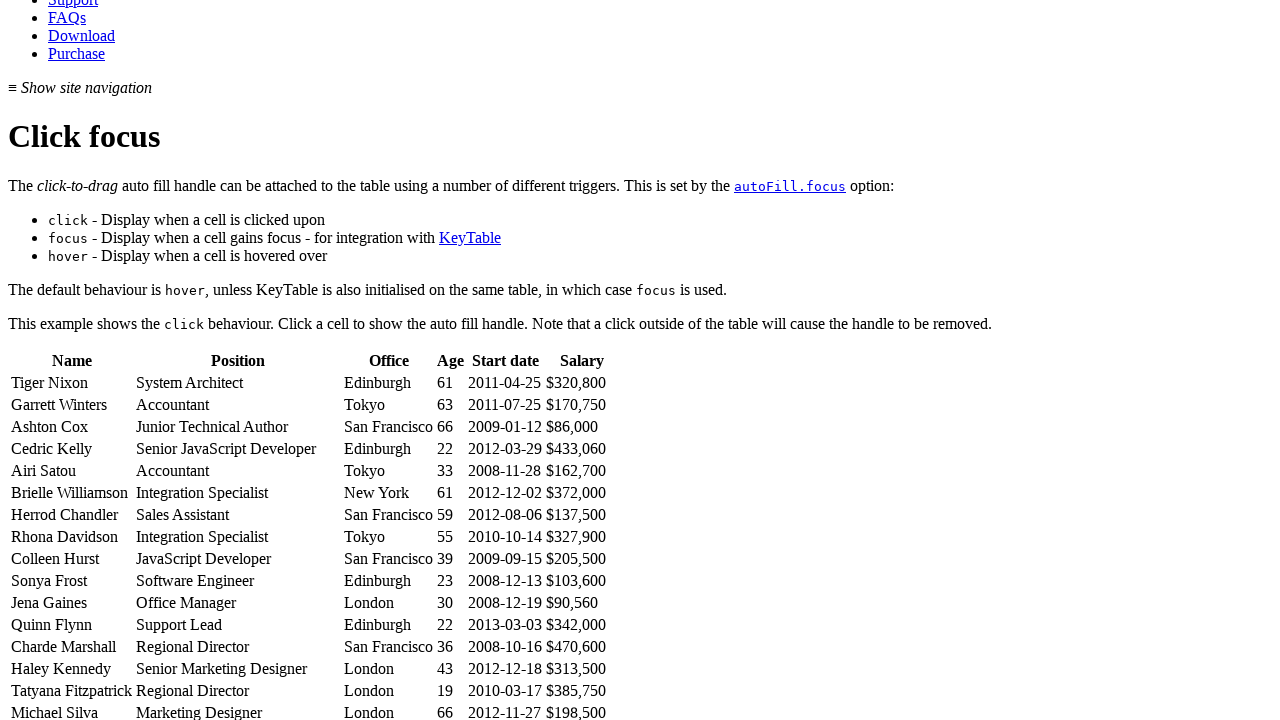